Tests JavaScript alert handling by clicking a button that triggers an alert, accepting the alert, and verifying the success message is displayed

Starting URL: https://practice.cydeo.com/javascript_alerts

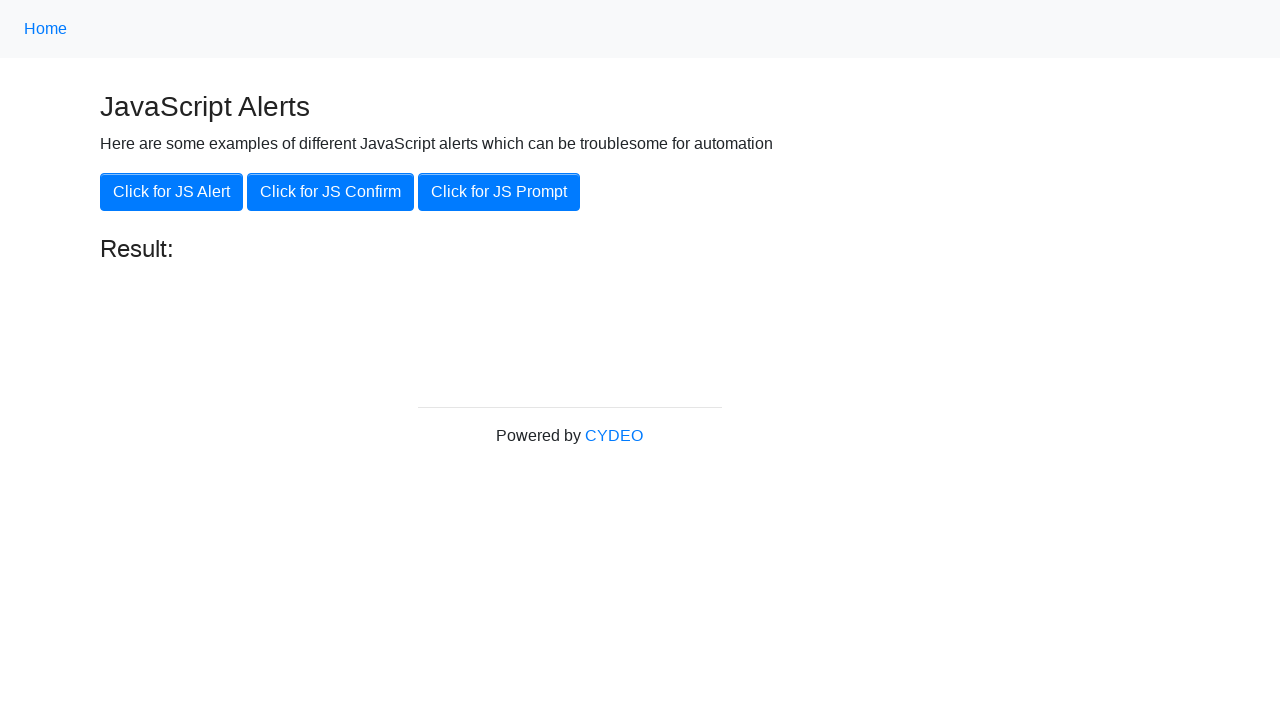

Clicked the 'Click for JS Alert' button at (172, 192) on xpath=//button[.='Click for JS Alert']
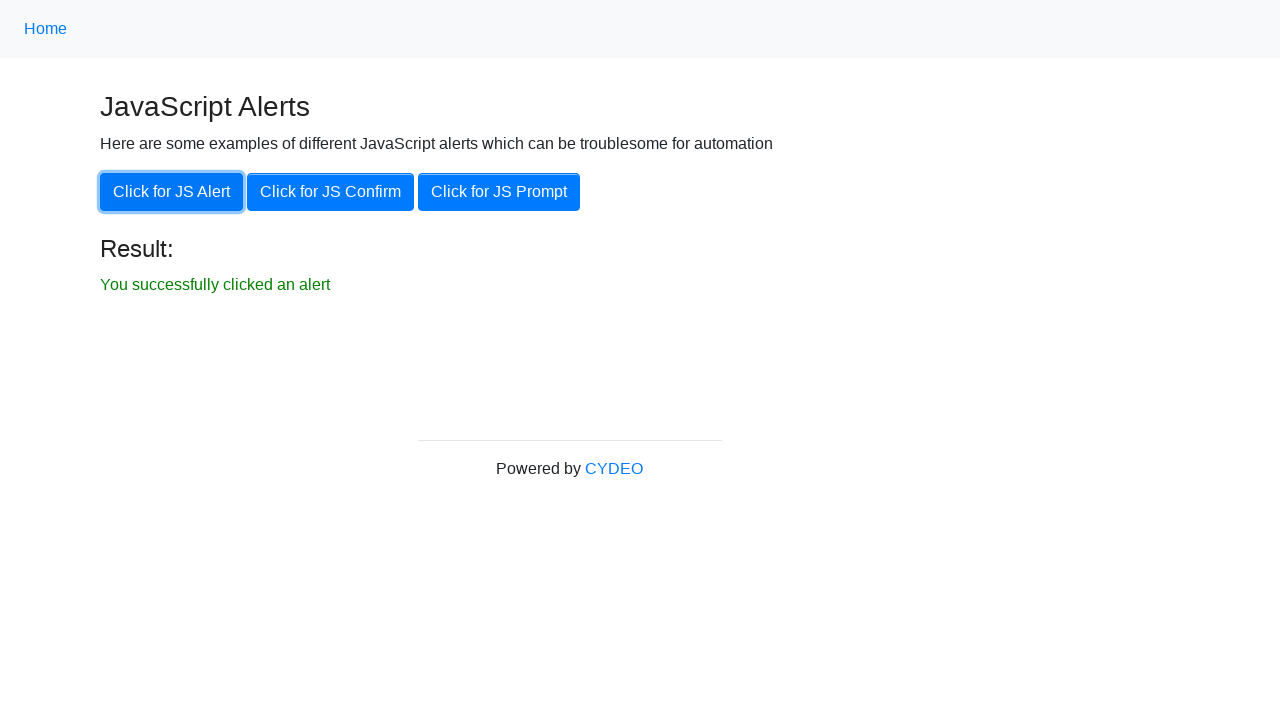

Set up dialog handler to accept alerts
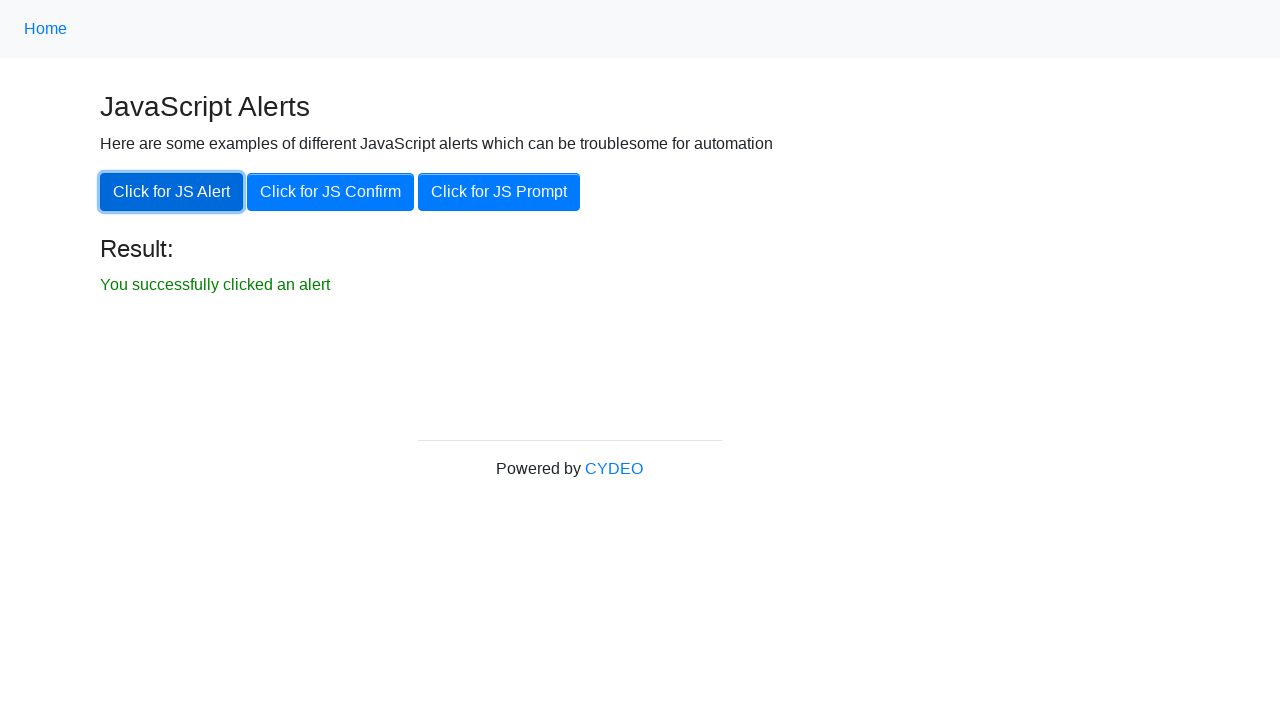

Waited for result element to appear
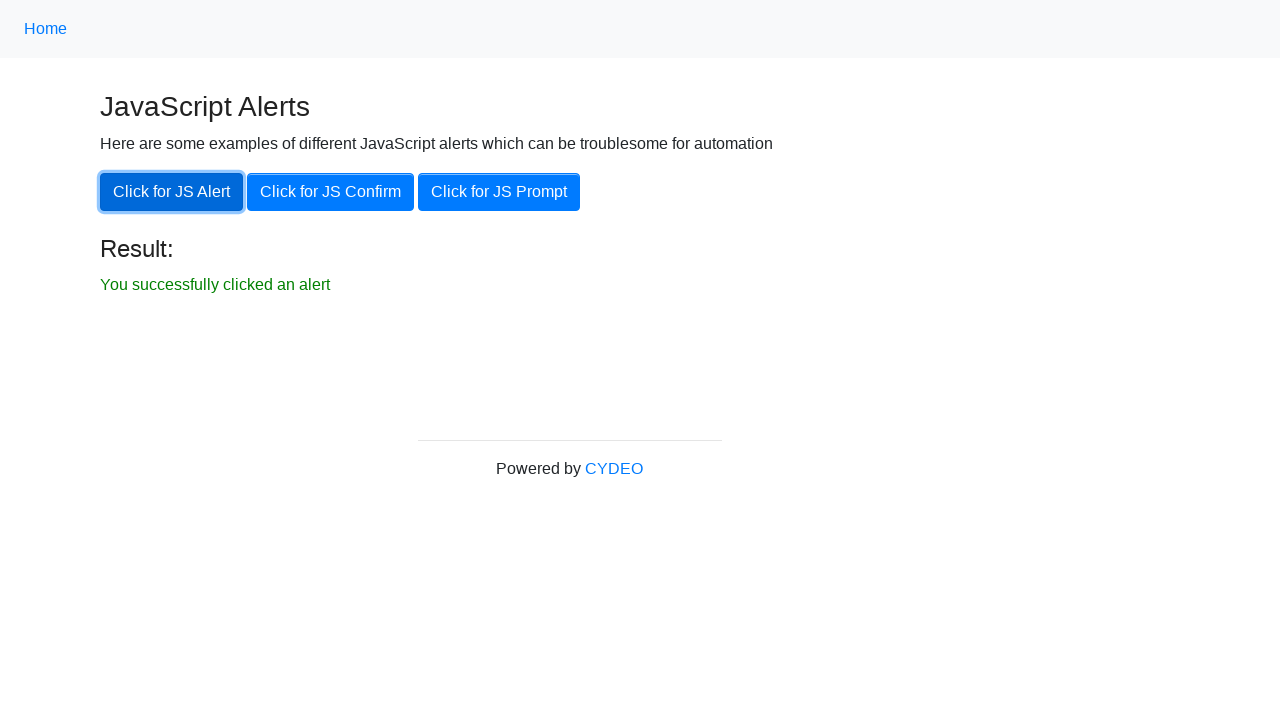

Located the result element
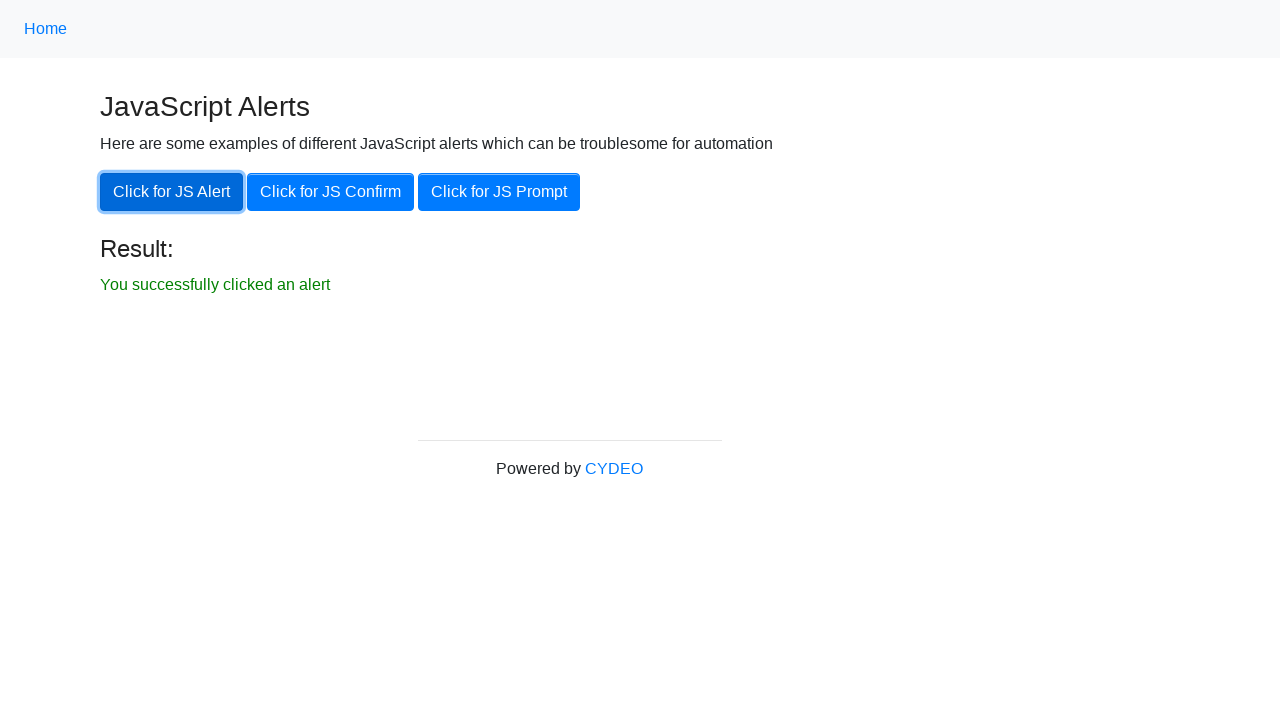

Verified result element is visible
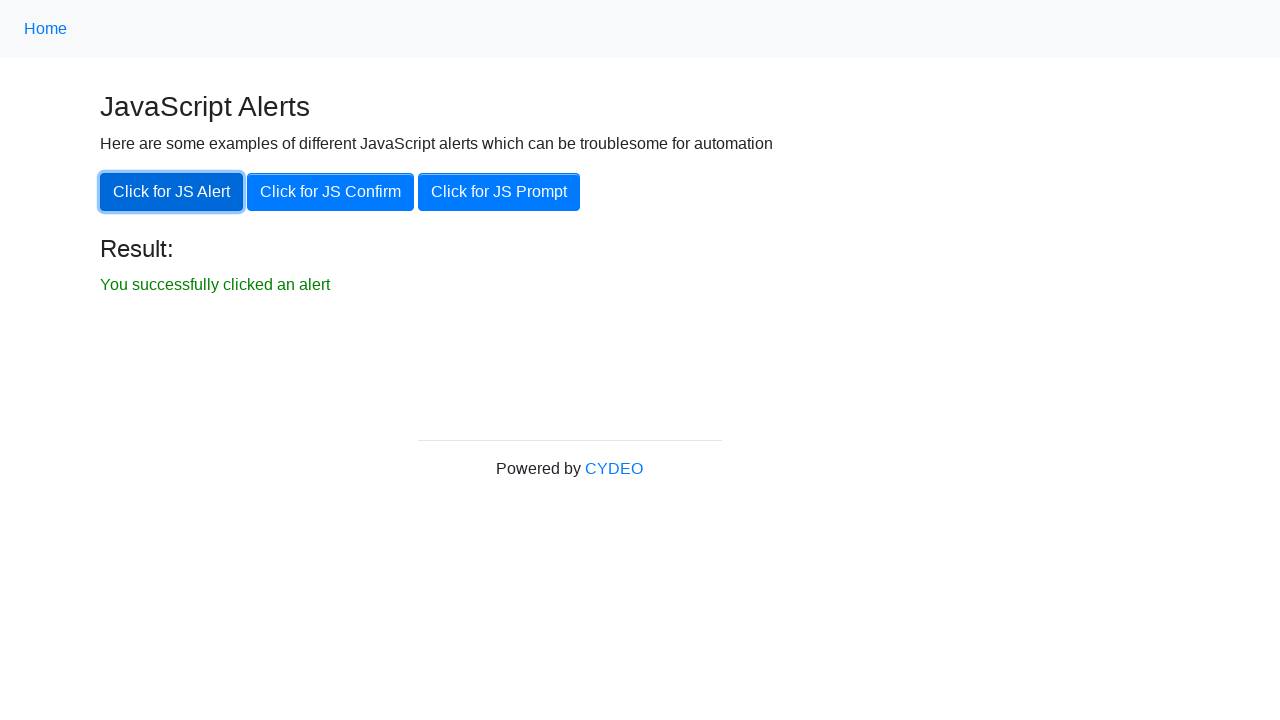

Retrieved result element text content
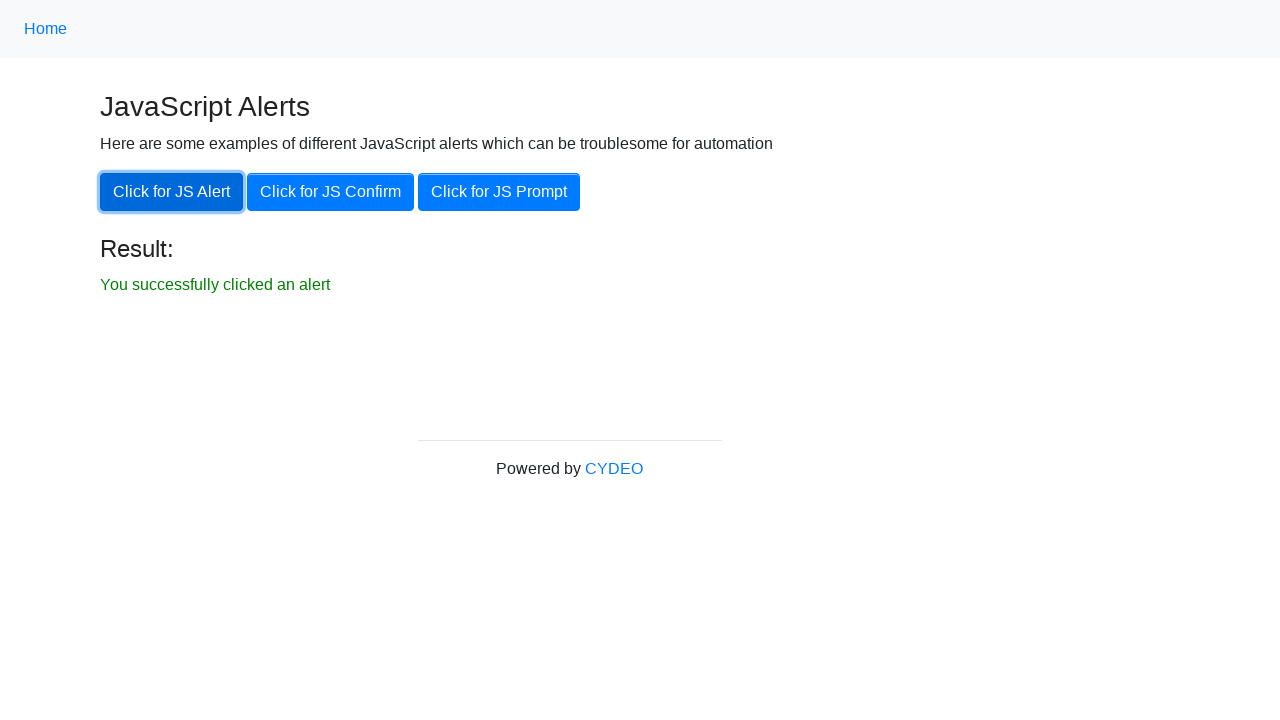

Verified result text matches expected message: 'You successfully clicked an alert'
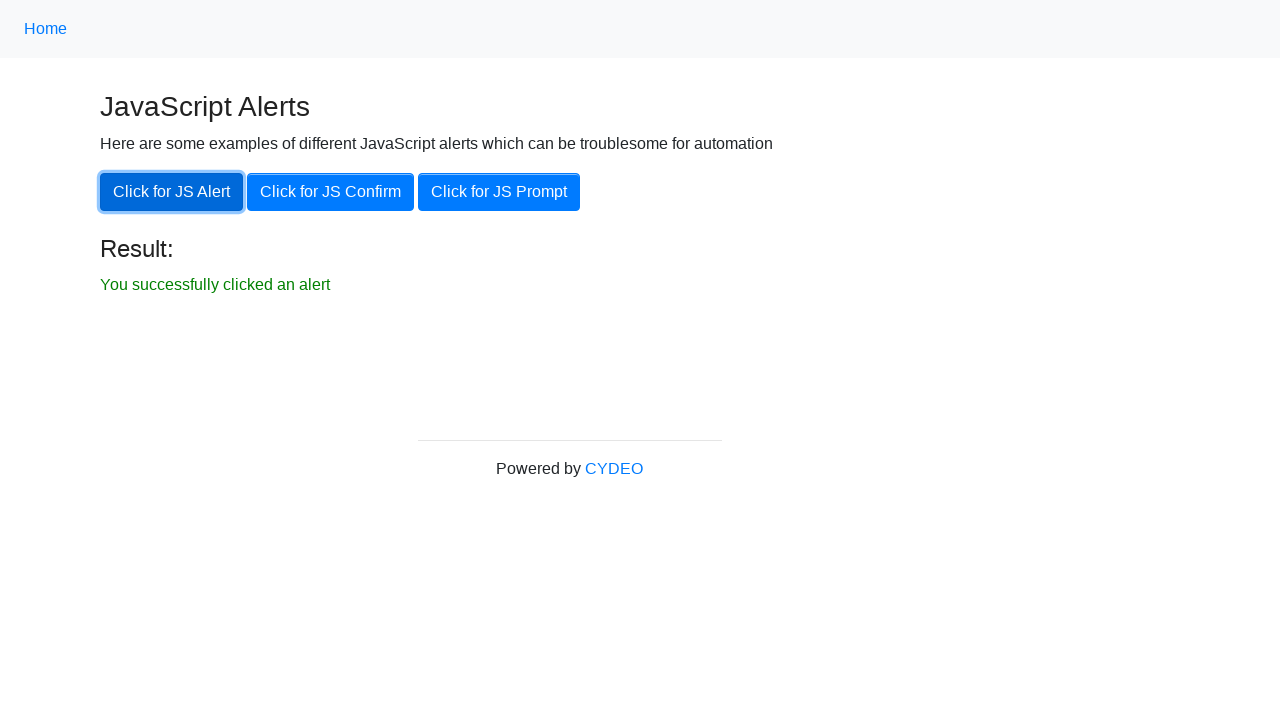

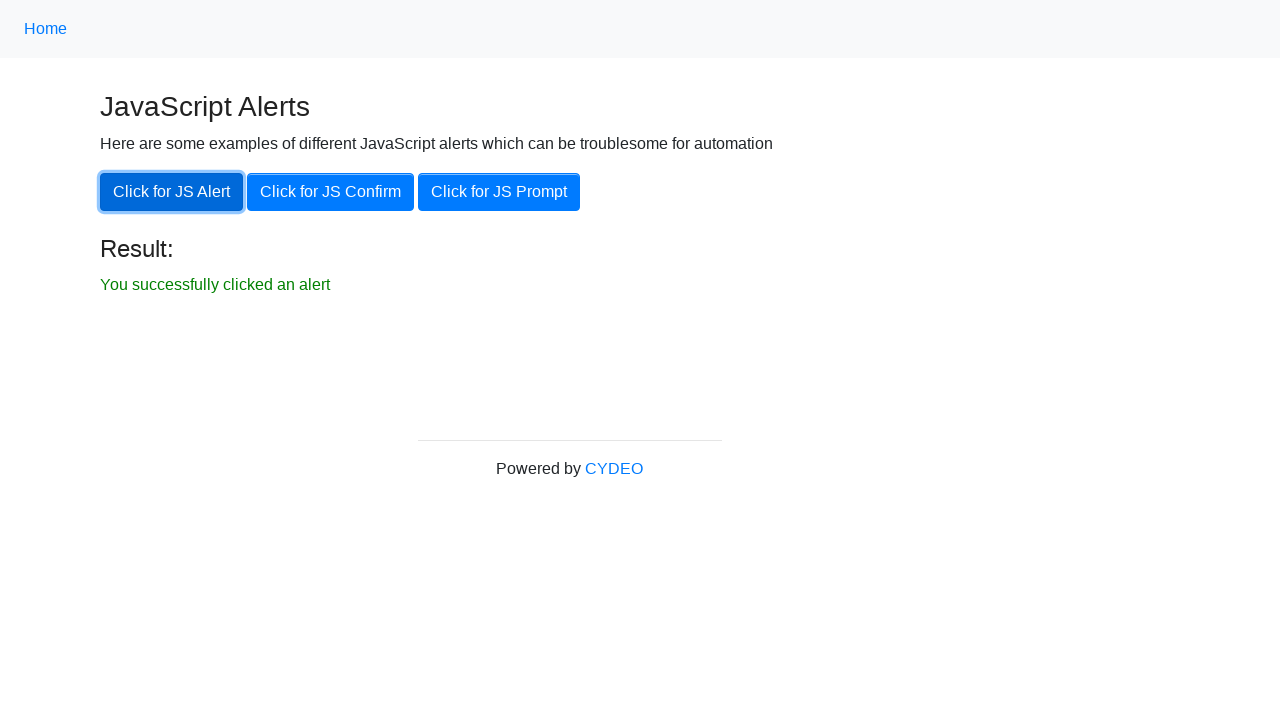